Tests dropdown selection functionality by iterating through options and selecting "Option 1" by visible text

Starting URL: https://the-internet.herokuapp.com/dropdown

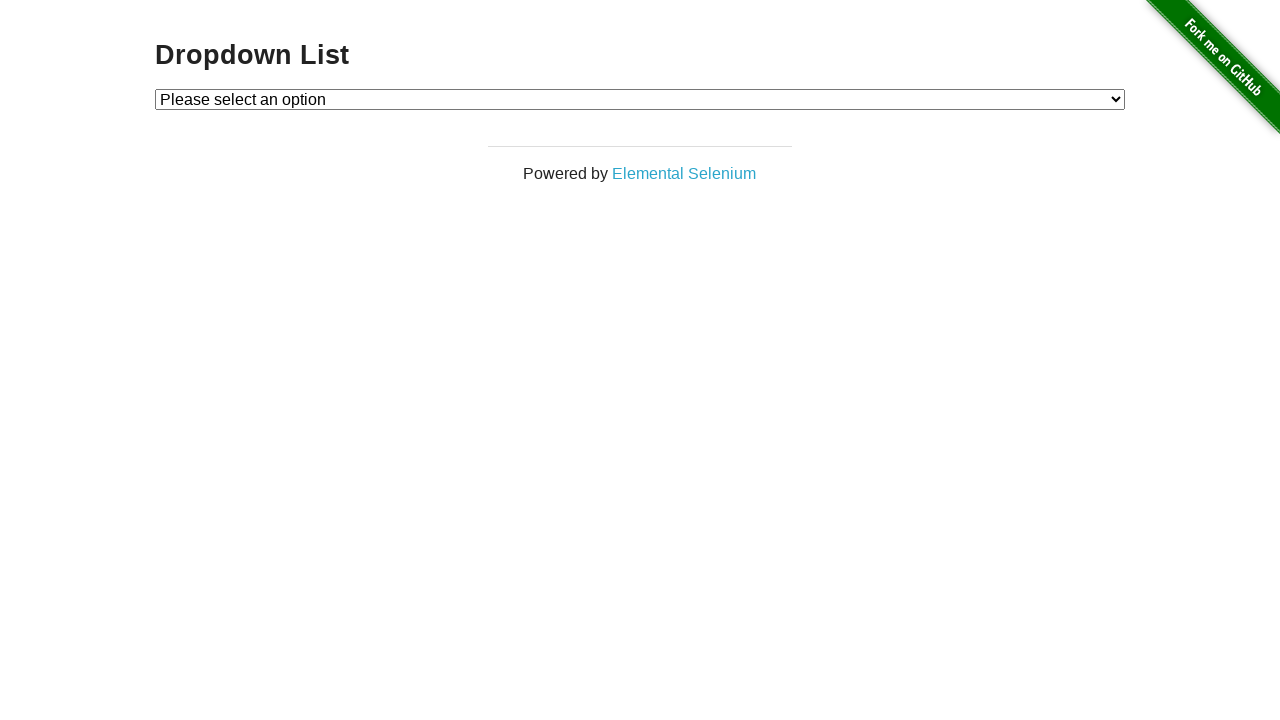

Located dropdown element with id 'dropdown'
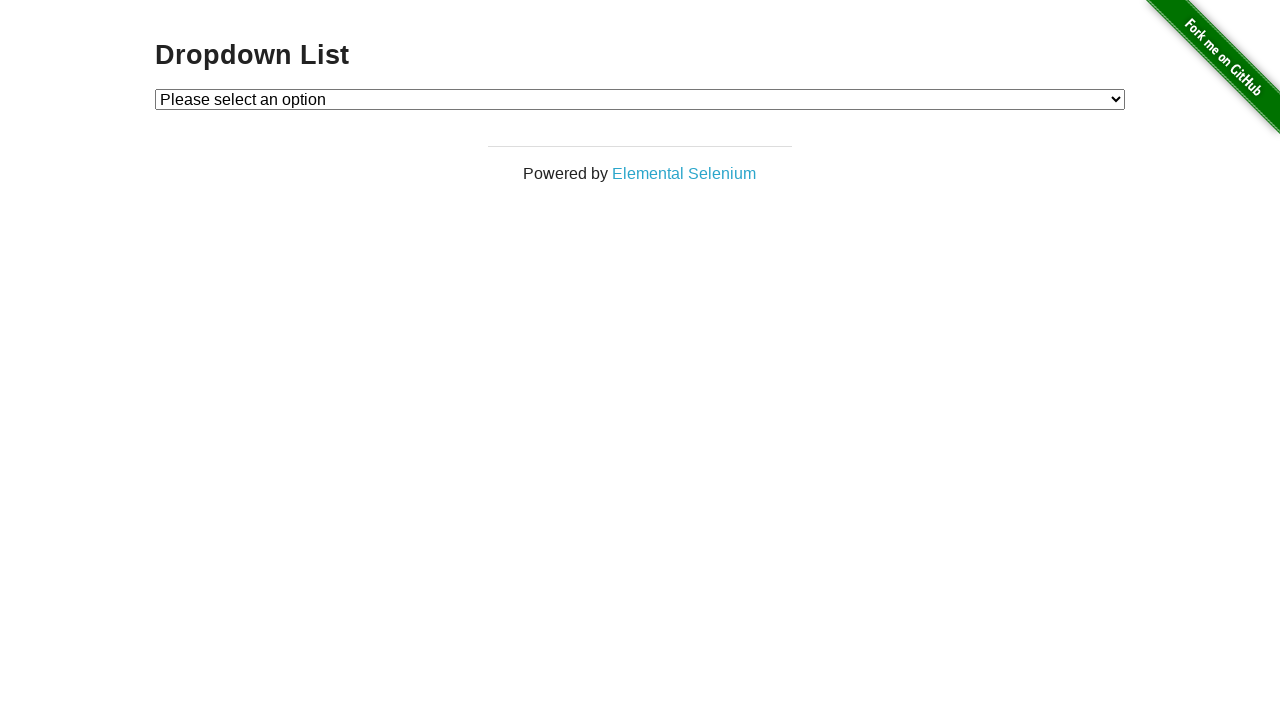

Retrieved all option elements from dropdown
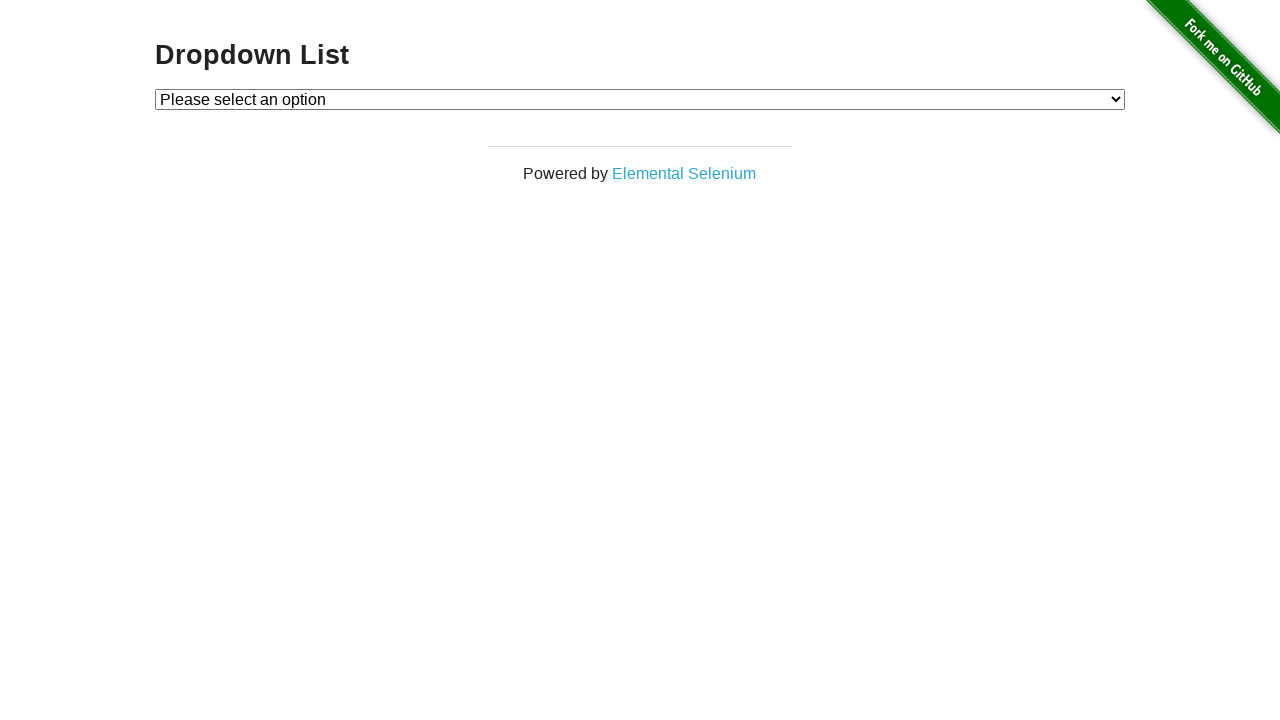

Printed option text: Please select an option
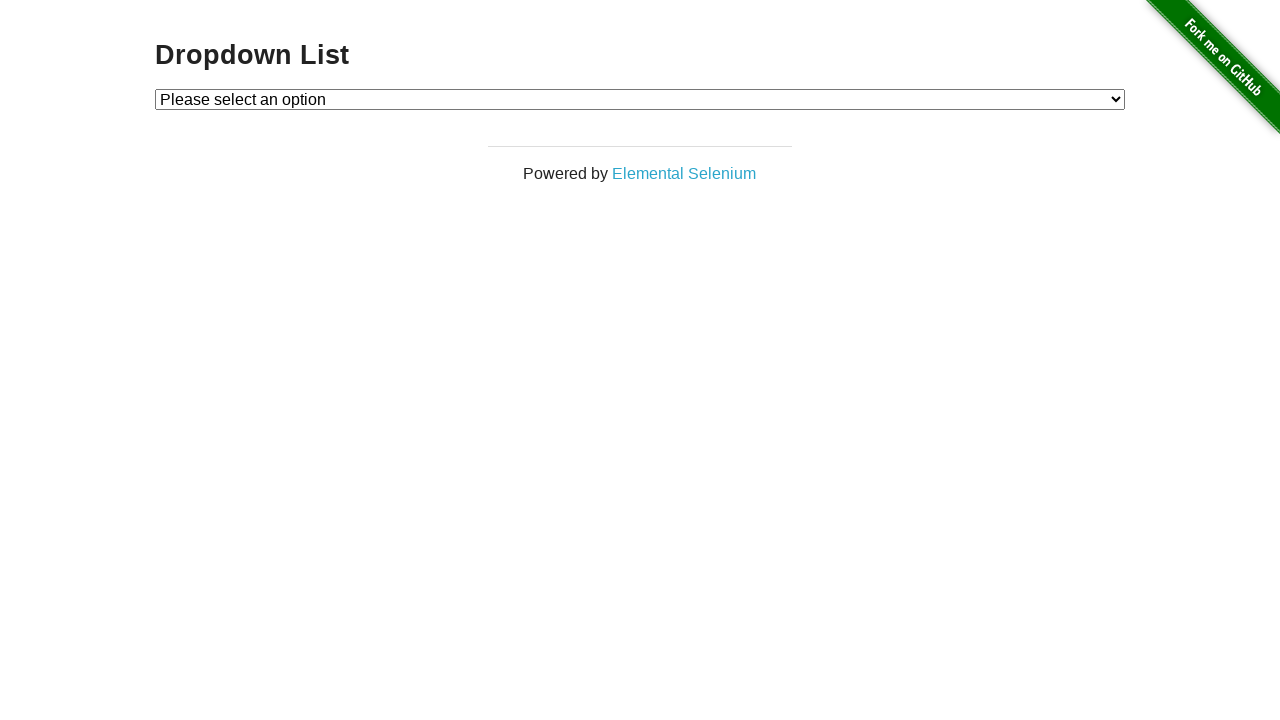

Printed option text: Option 1
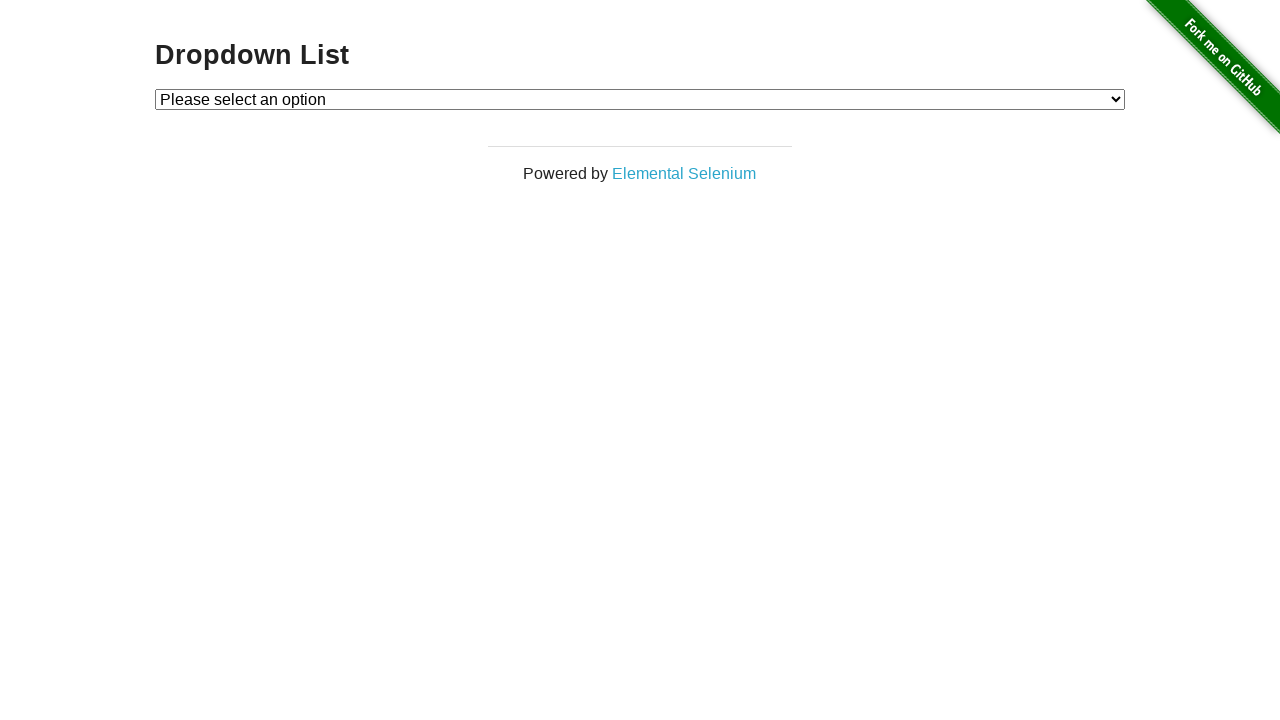

Printed option text: Option 2
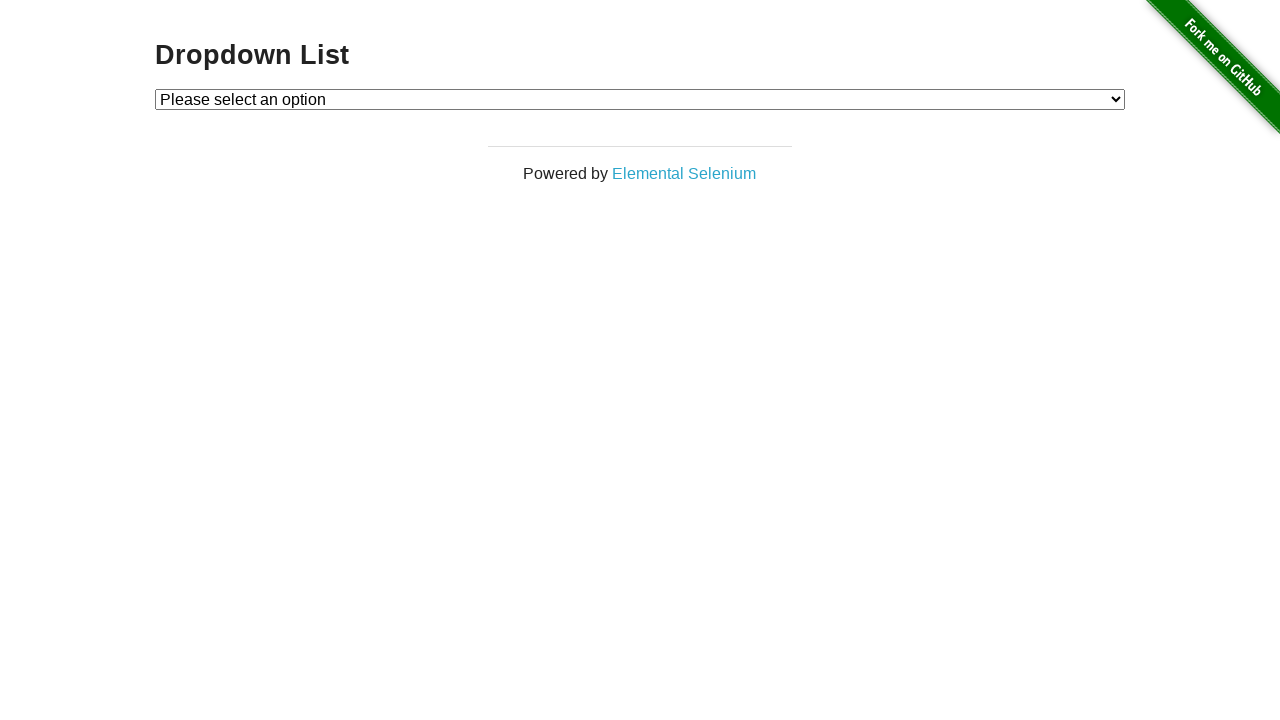

Selected 'Option 1' from dropdown by visible text on #dropdown
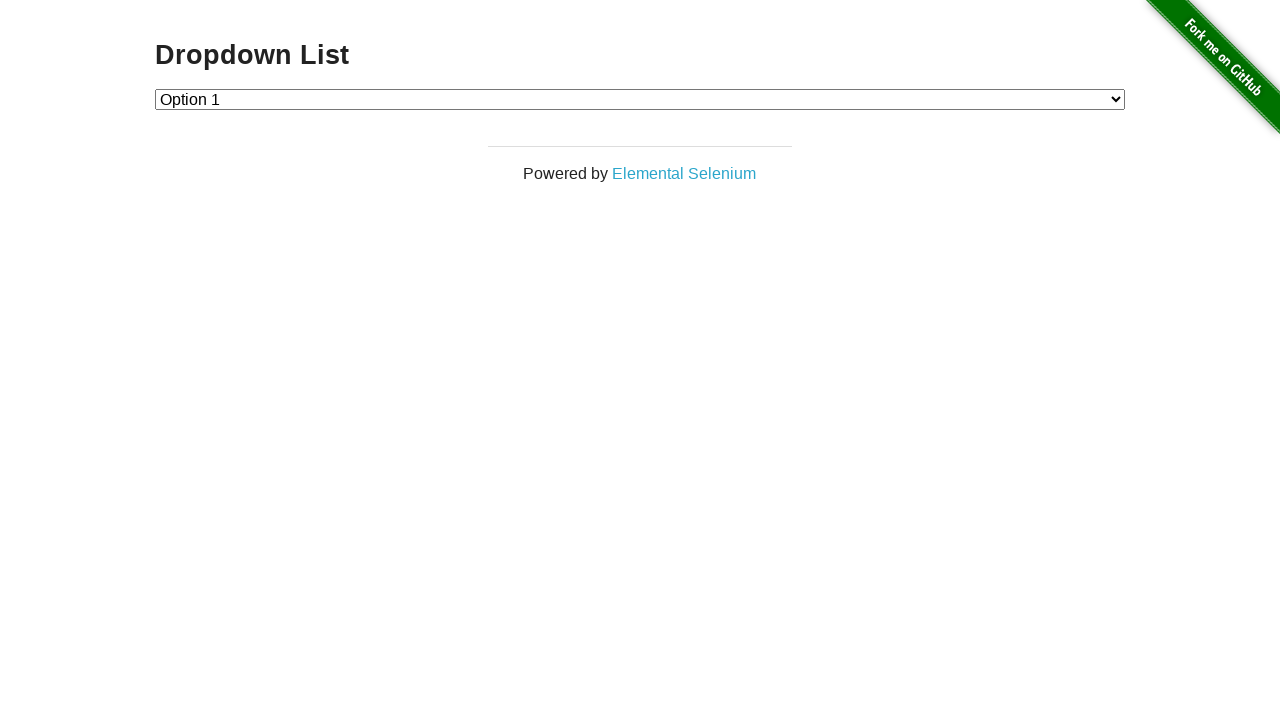

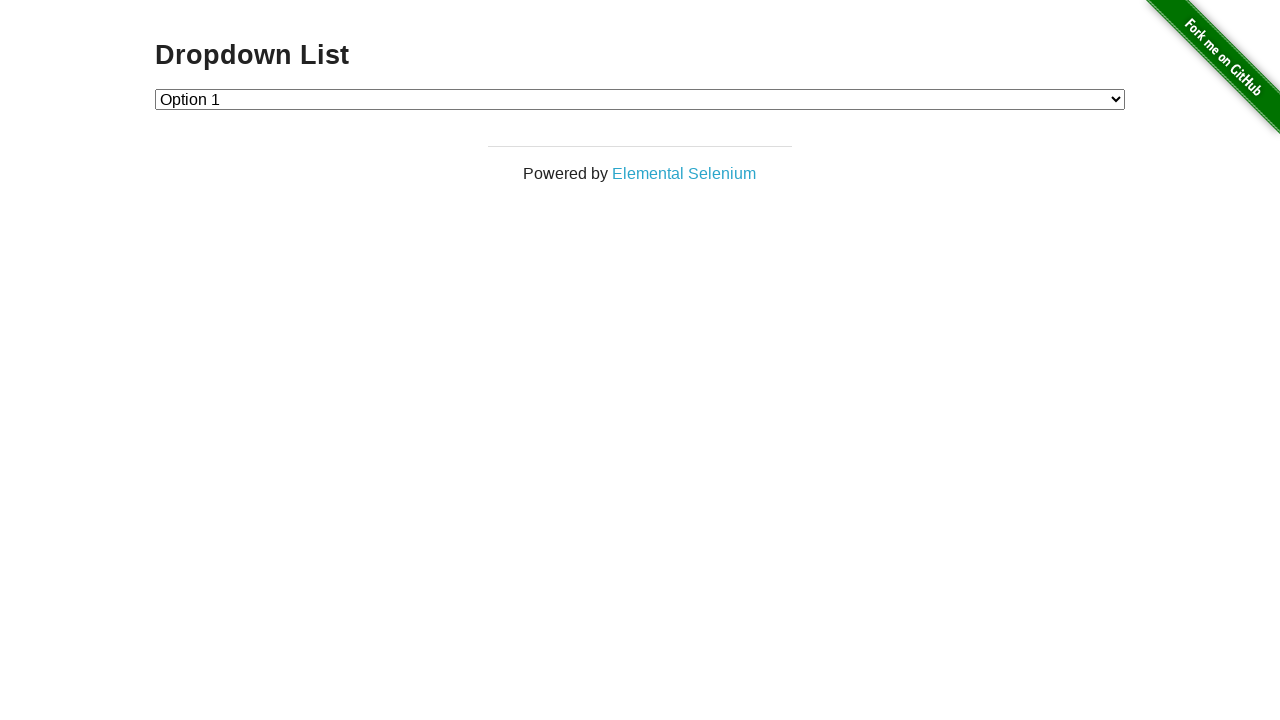